Tests passenger count dropdown functionality and senior citizen checkbox selection on a flight booking form

Starting URL: https://rahulshettyacademy.com/dropdownsPractise/

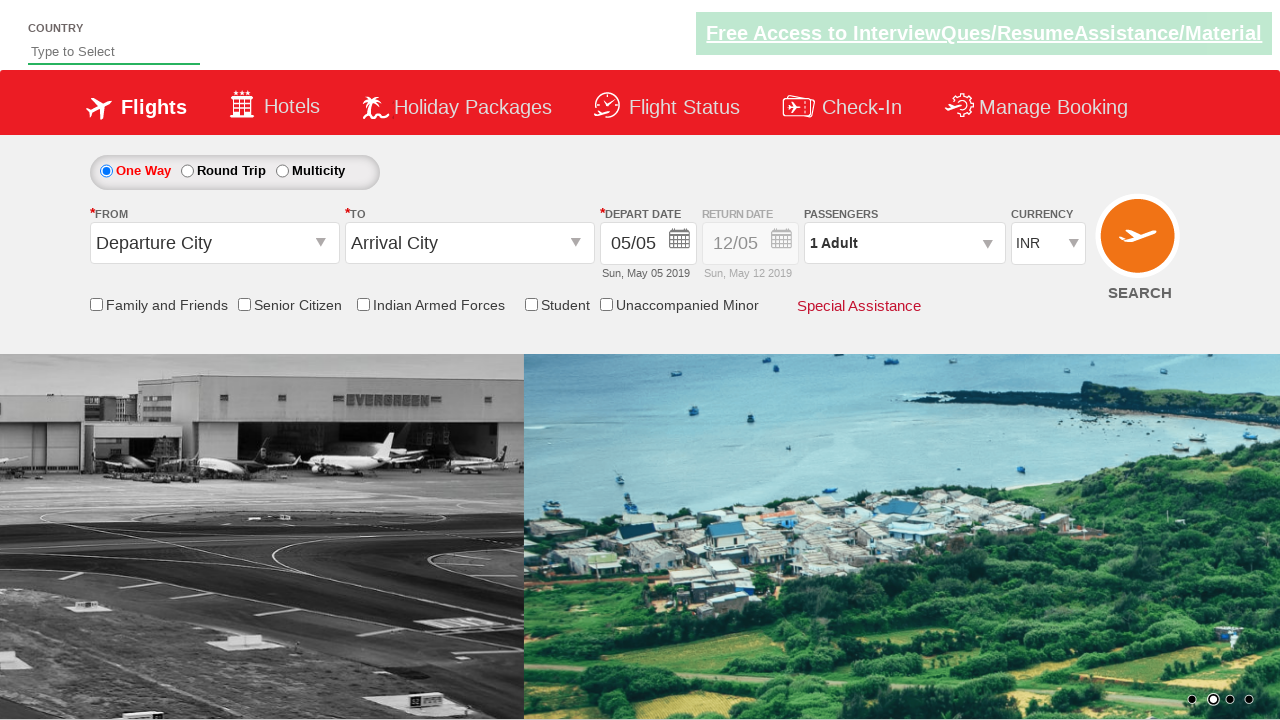

Opened passenger info dropdown at (904, 243) on #divpaxinfo
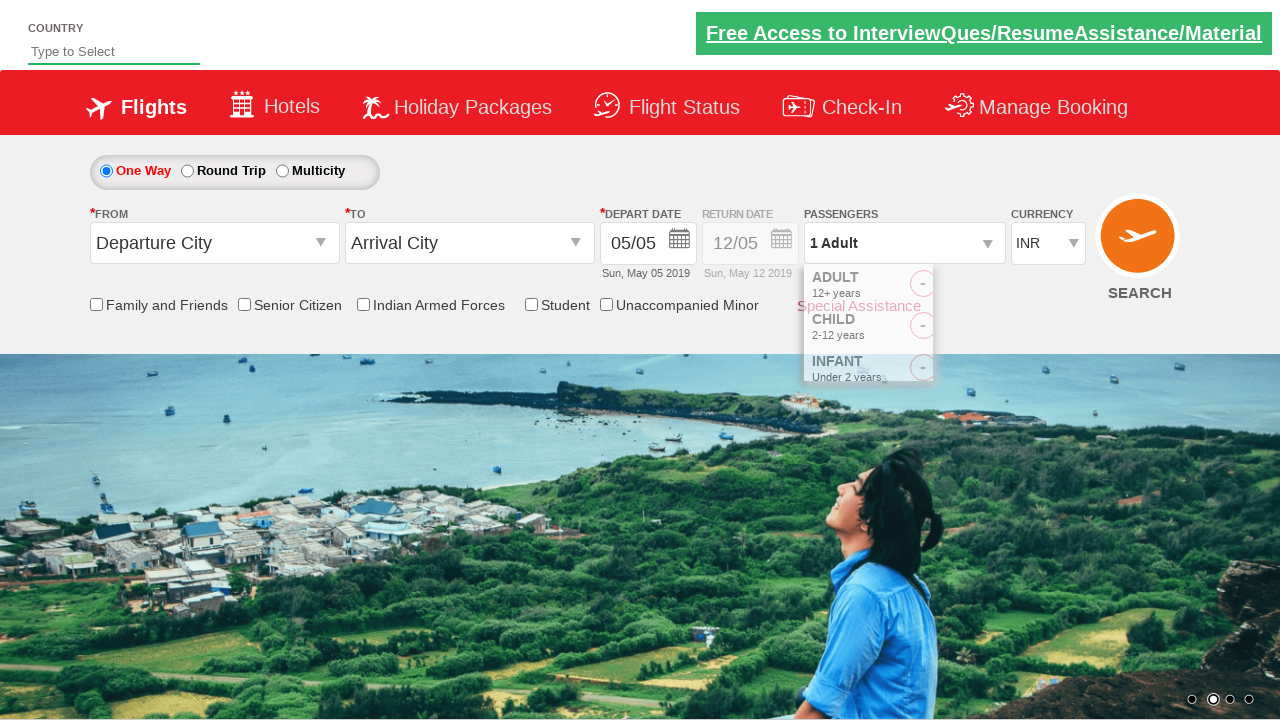

Increased adult count (iteration 1/4) at (982, 288) on #hrefIncAdt
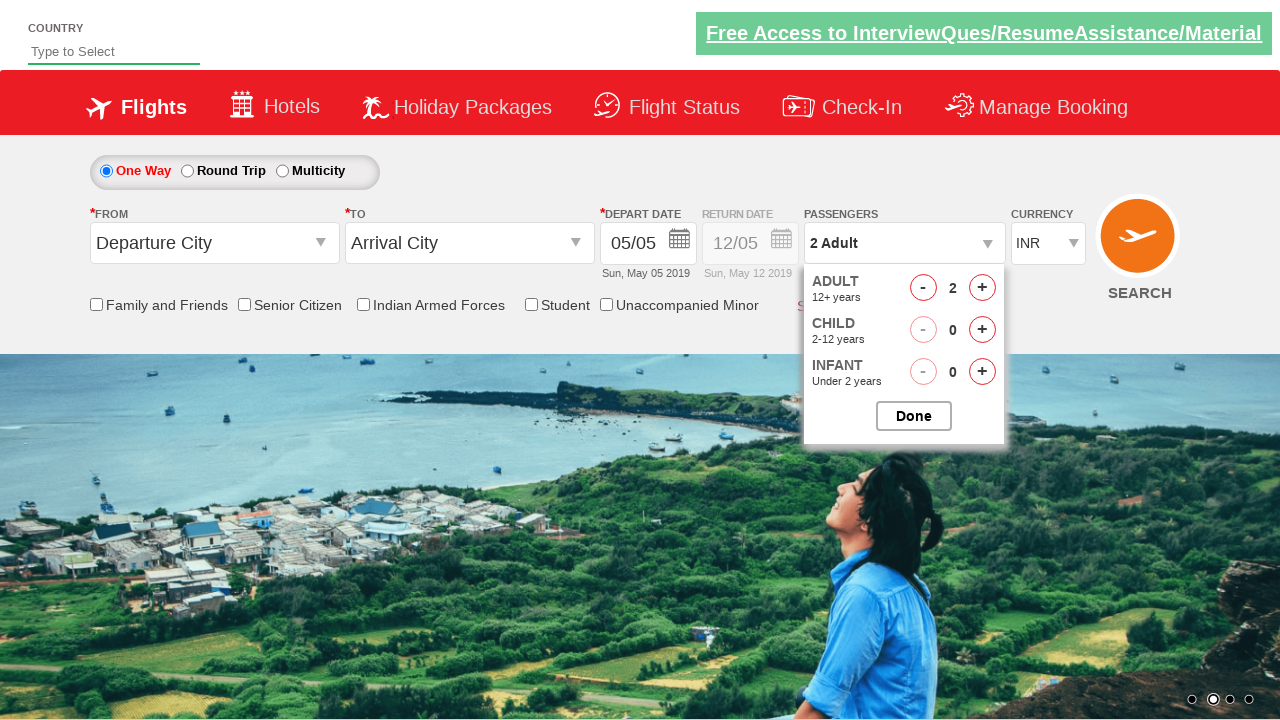

Increased adult count (iteration 2/4) at (982, 288) on #hrefIncAdt
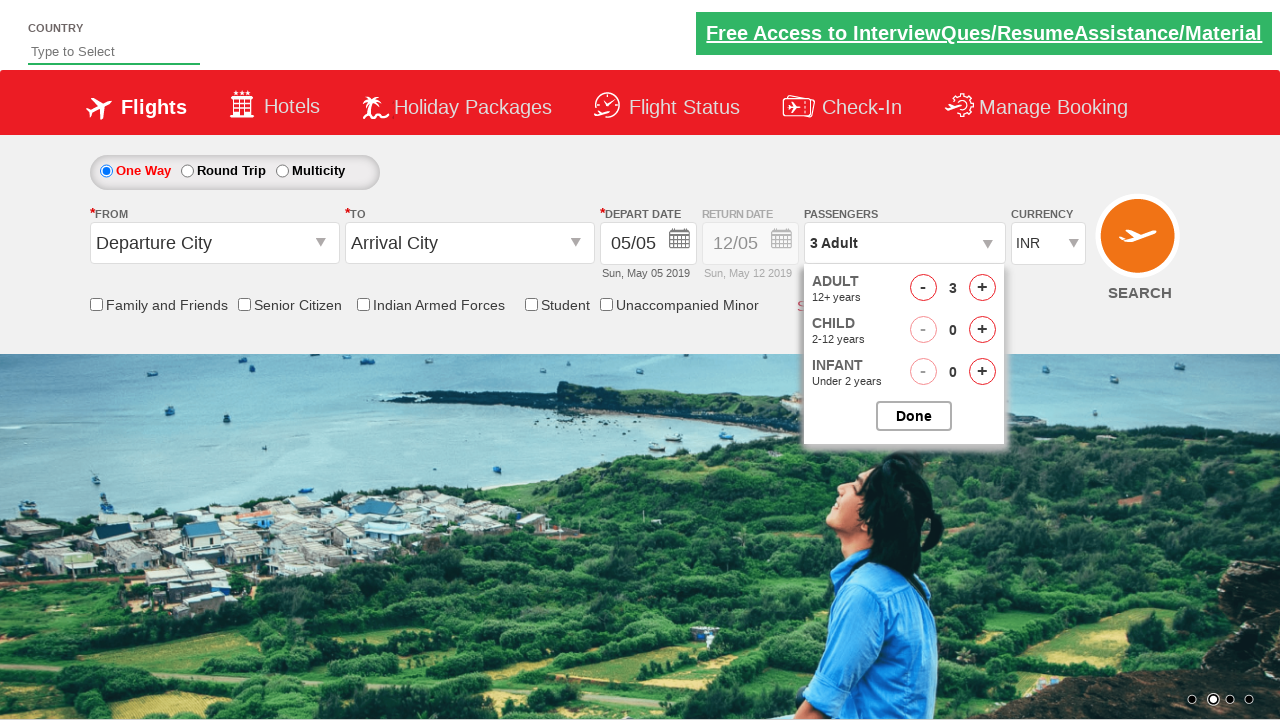

Increased adult count (iteration 3/4) at (982, 288) on #hrefIncAdt
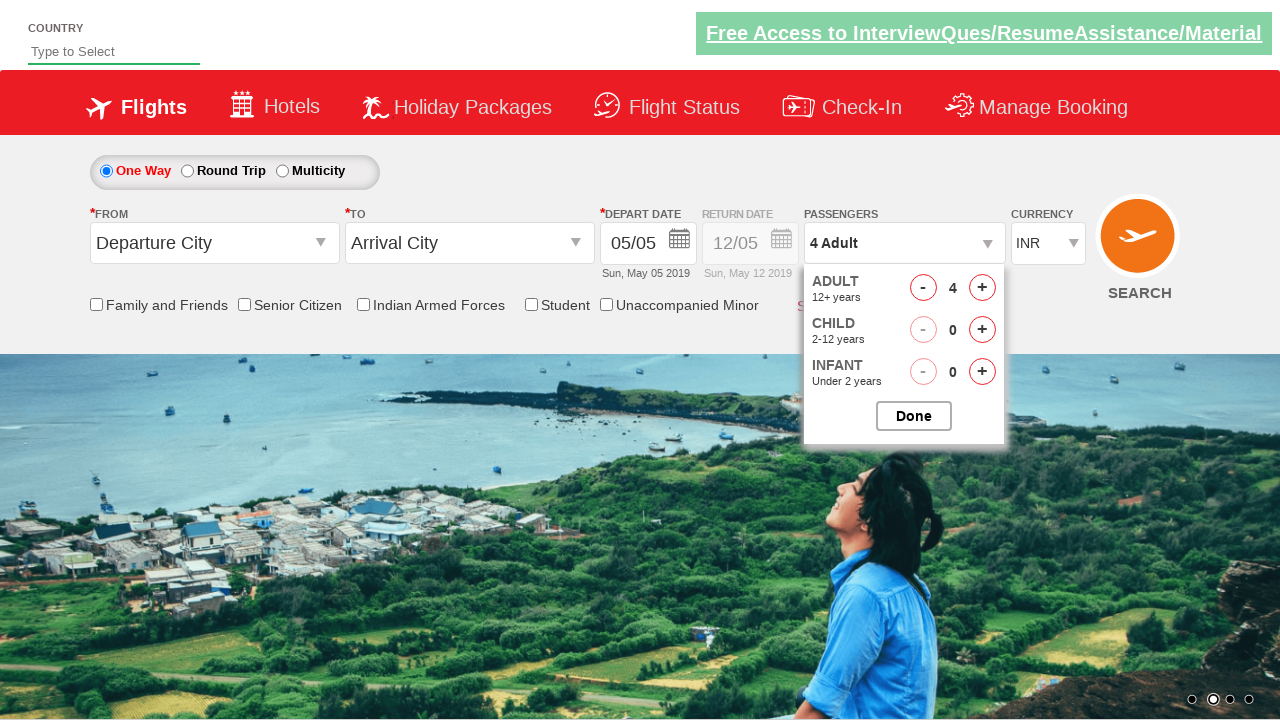

Increased adult count (iteration 4/4) at (982, 288) on #hrefIncAdt
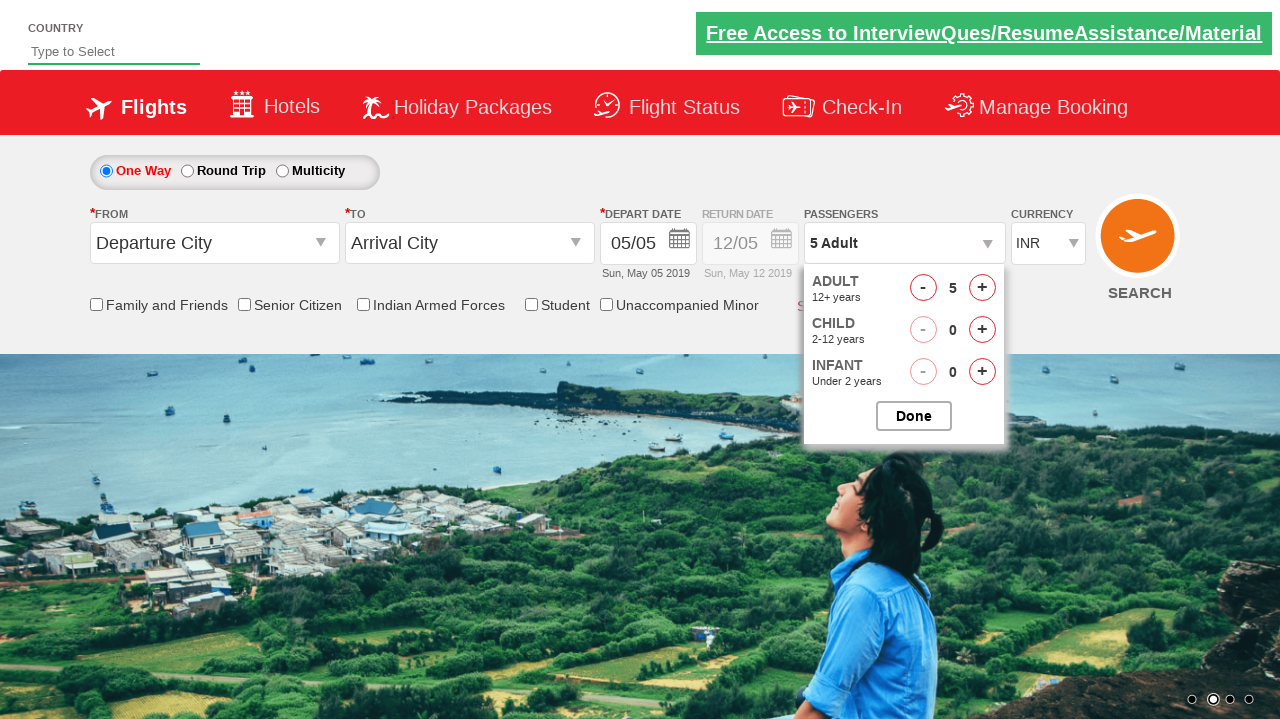

Closed passenger selection dropdown at (914, 416) on #btnclosepaxoption
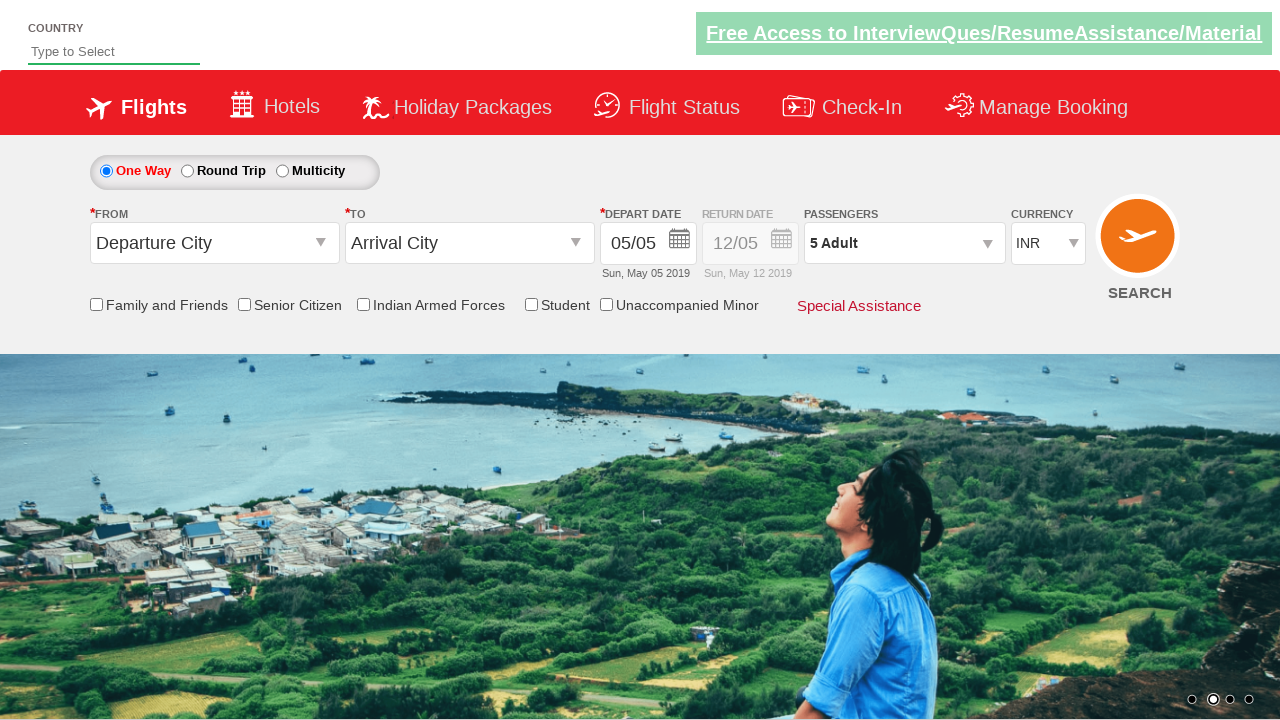

Verified passenger count displays '5 Adult'
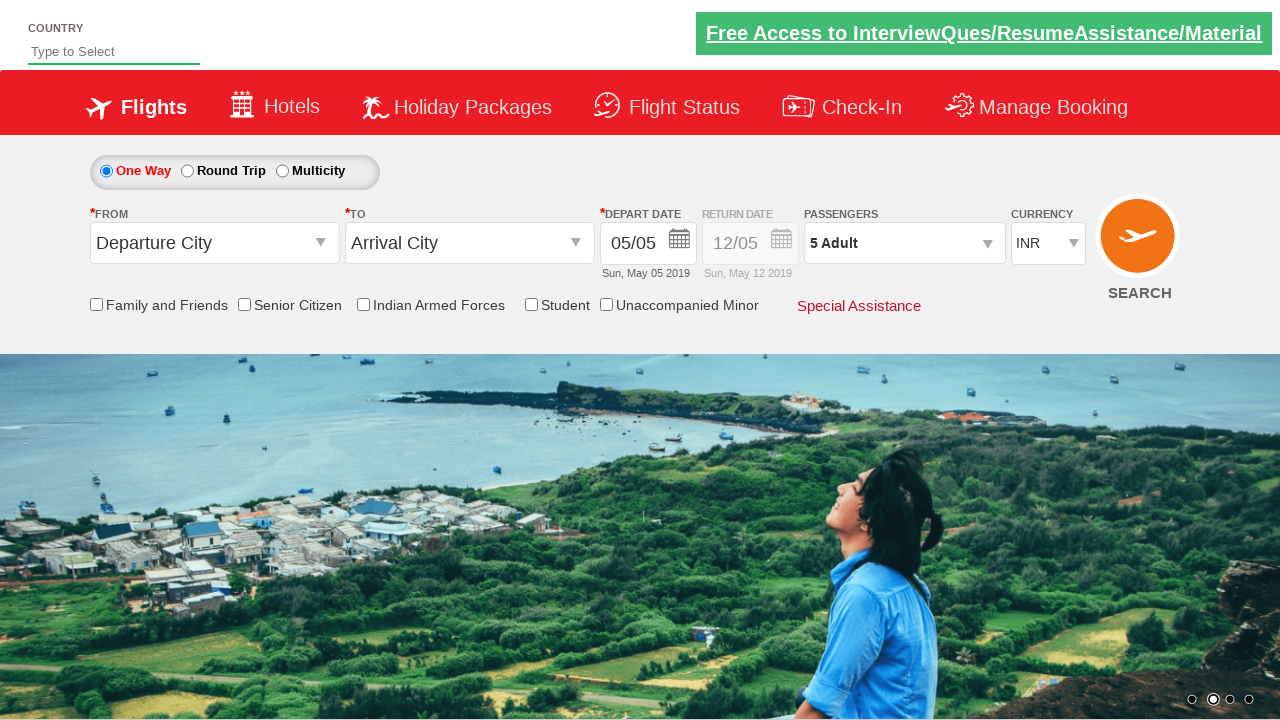

Verified senior citizen checkbox is not selected initially
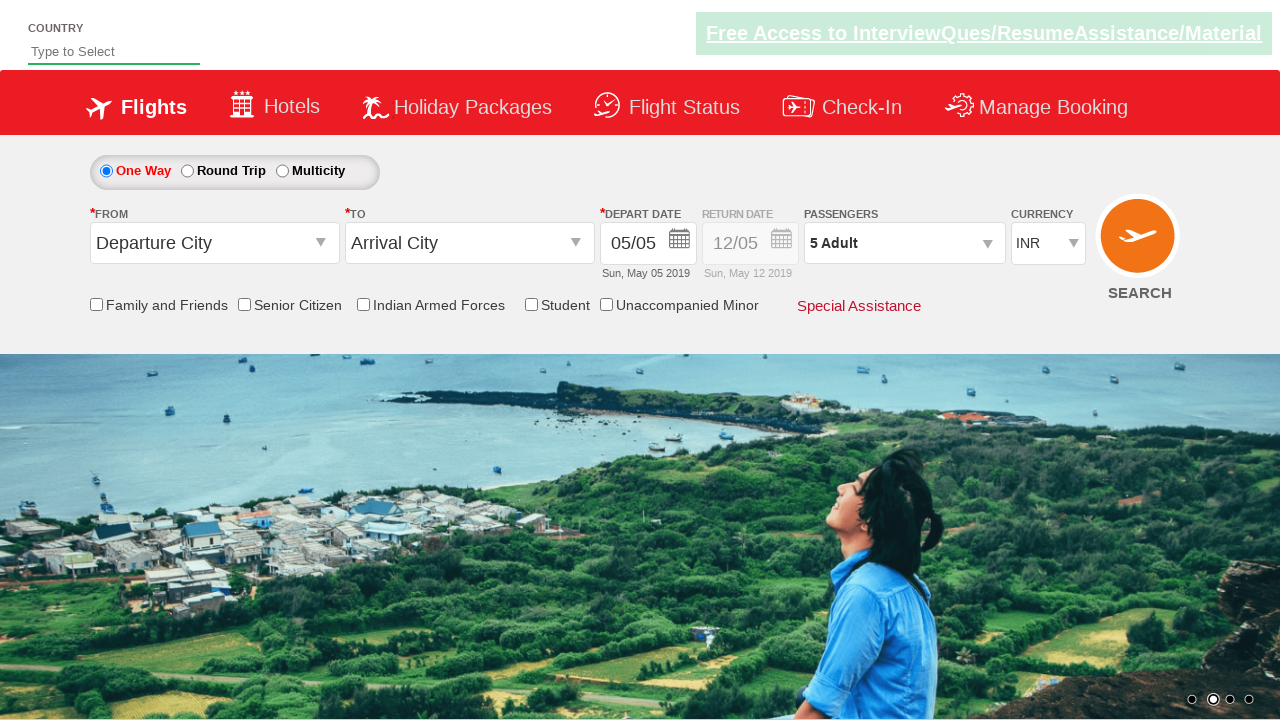

Clicked senior citizen checkbox at (244, 304) on input[id*='SeniorCitizenDiscount']
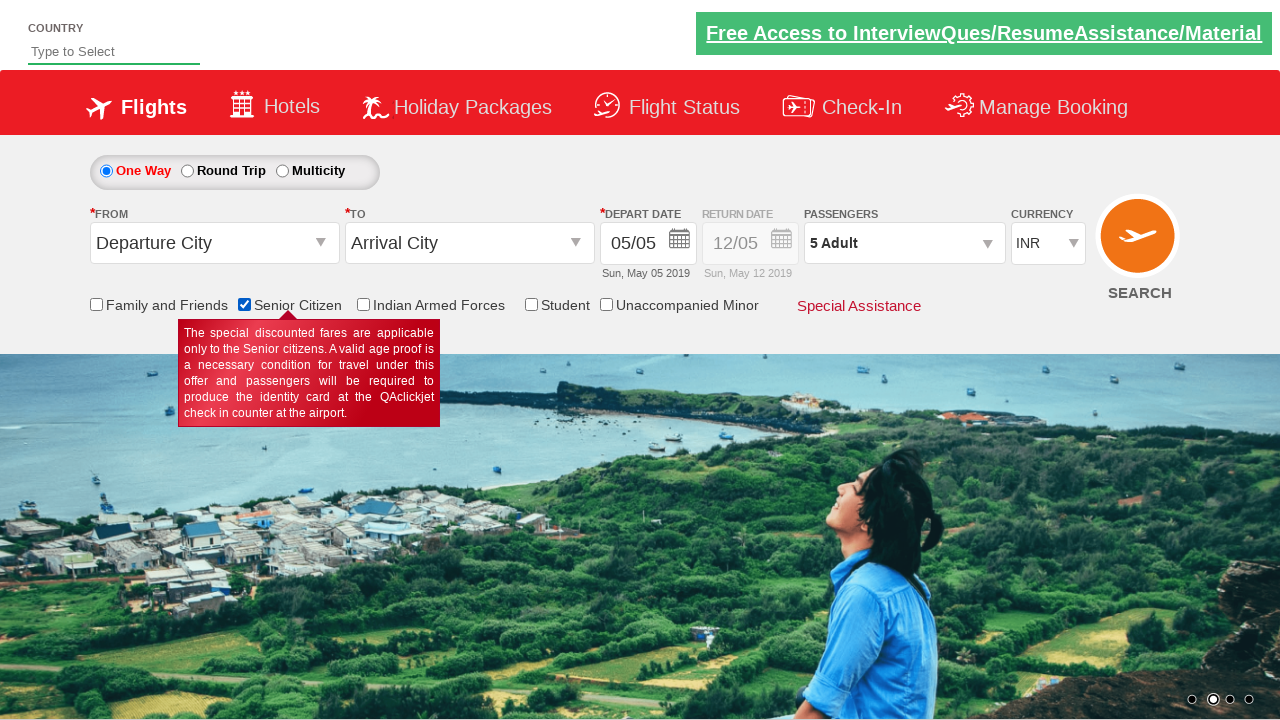

Verified senior citizen checkbox is now selected
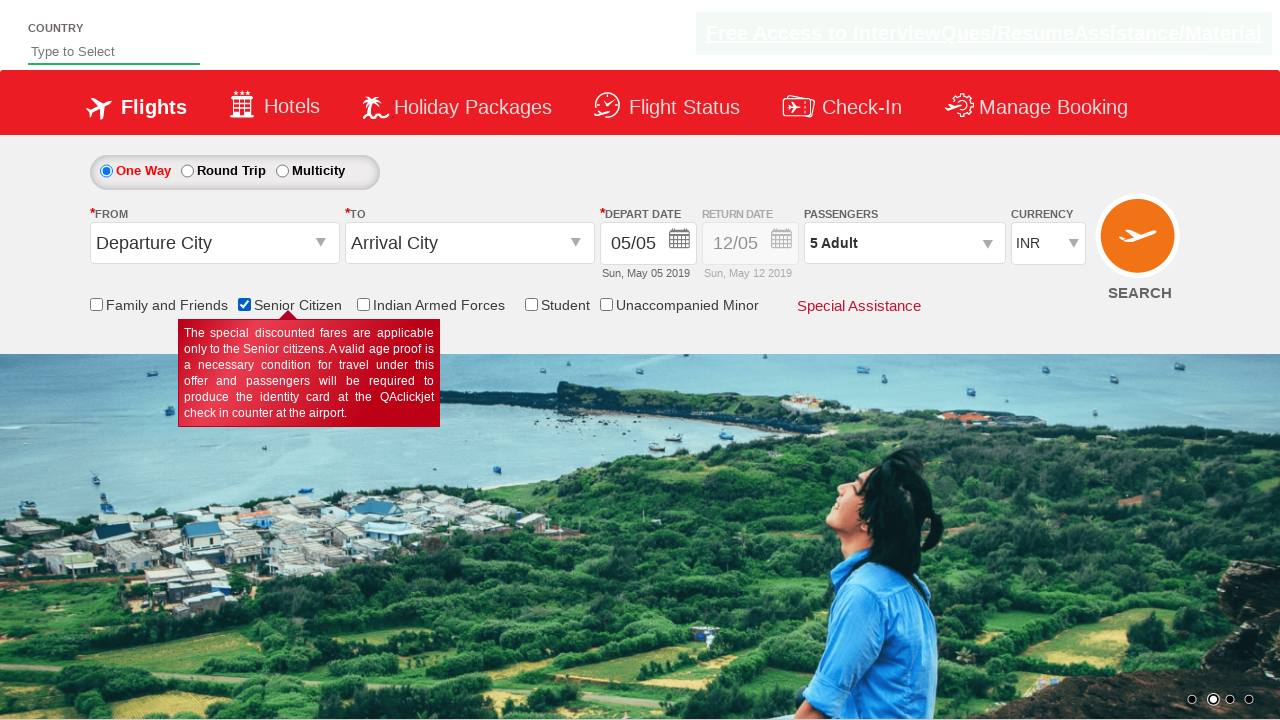

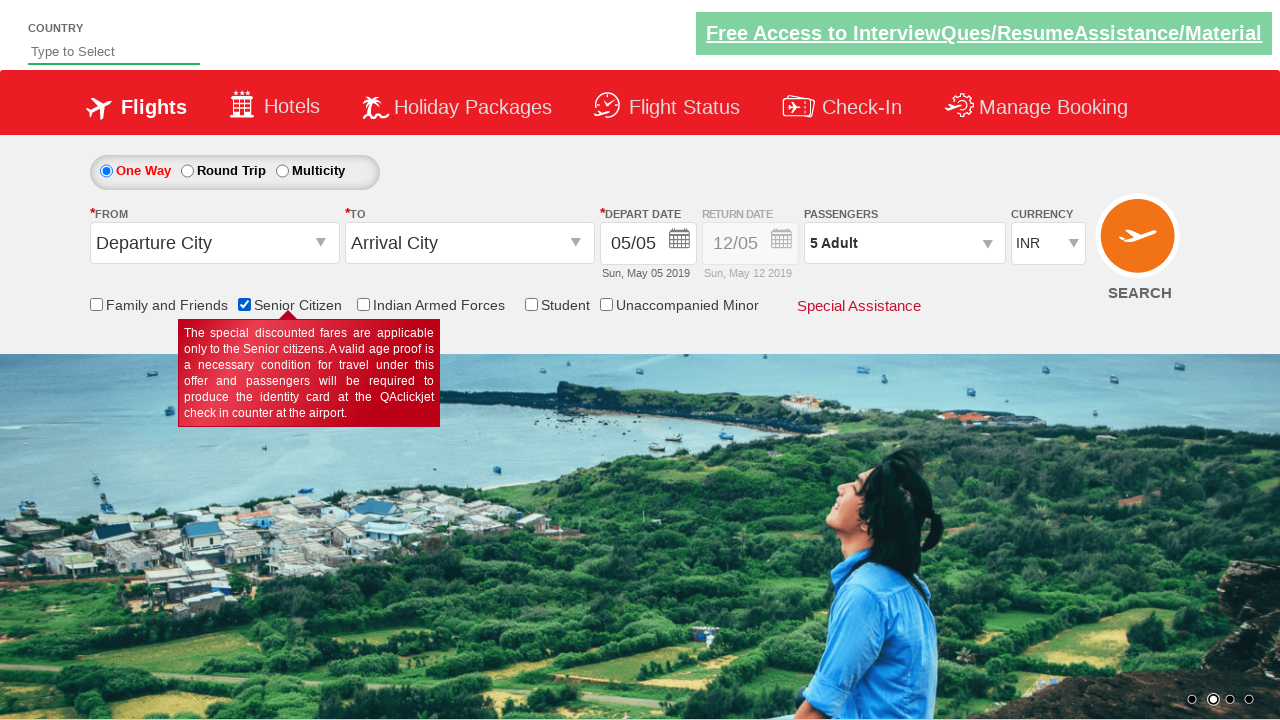